Navigates to the QSpiders website homepage and verifies the page loads successfully.

Starting URL: https://www.qspiders.com/

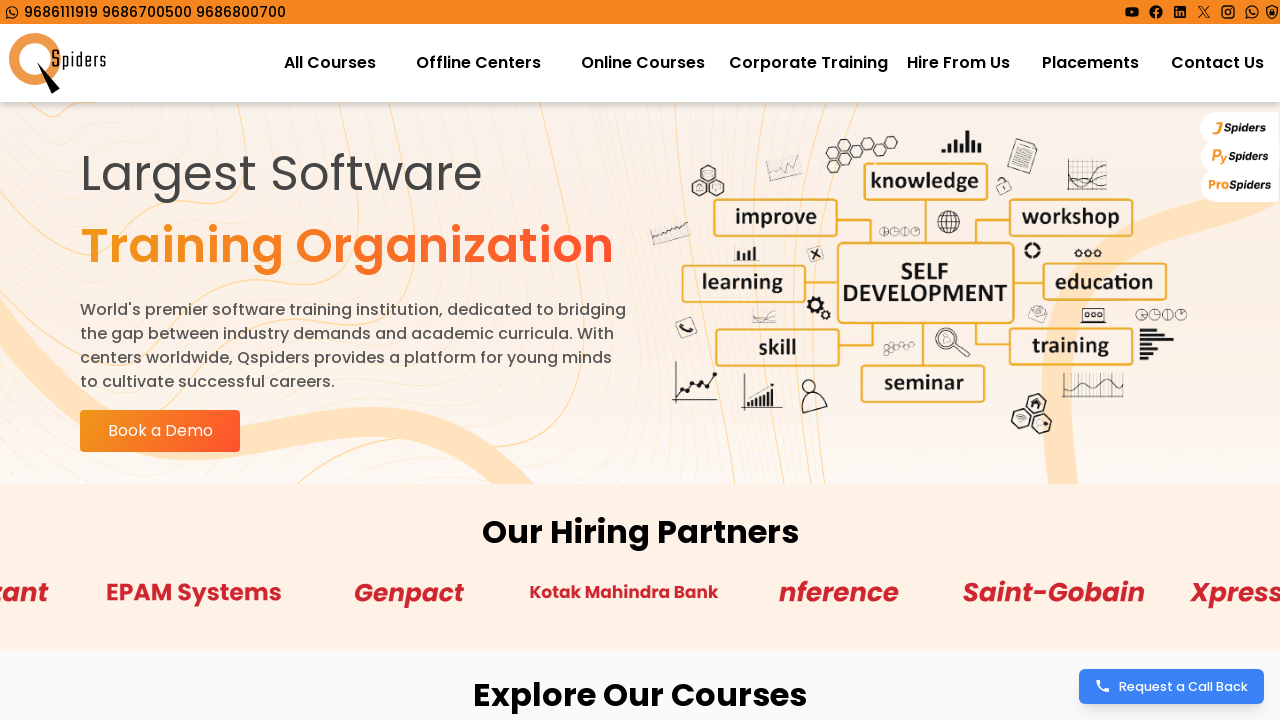

Waited for page DOM content to load
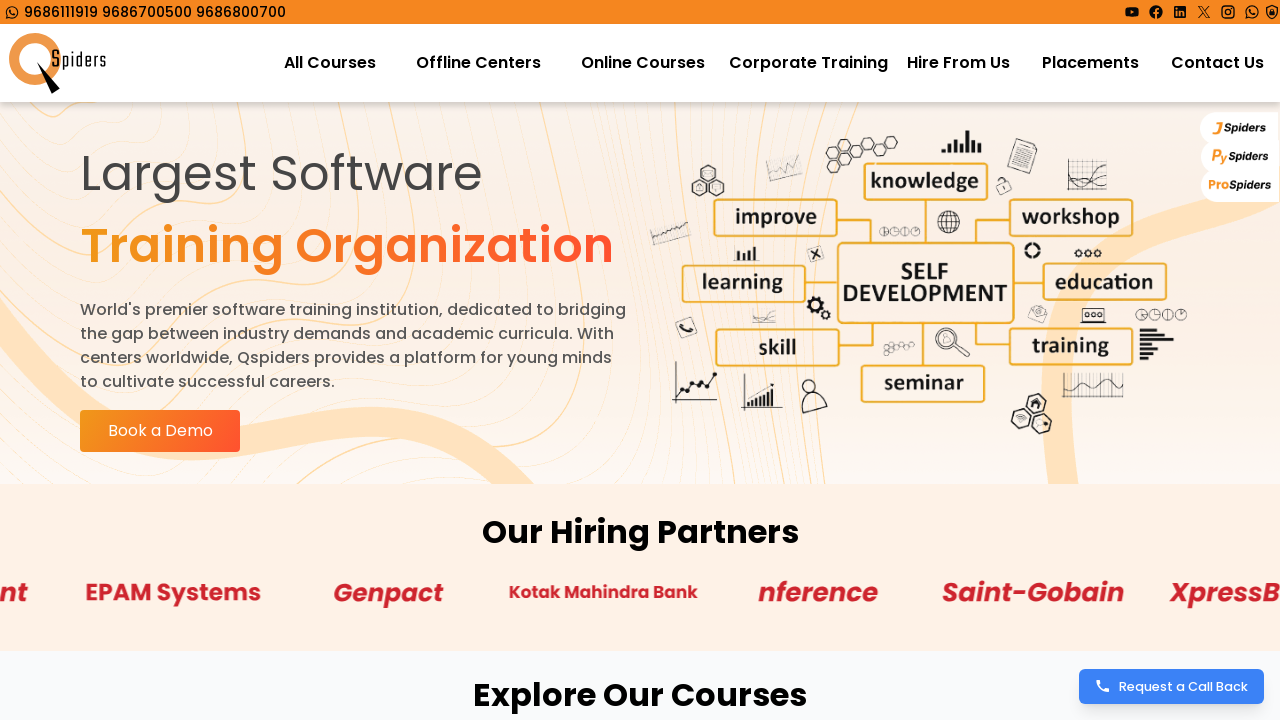

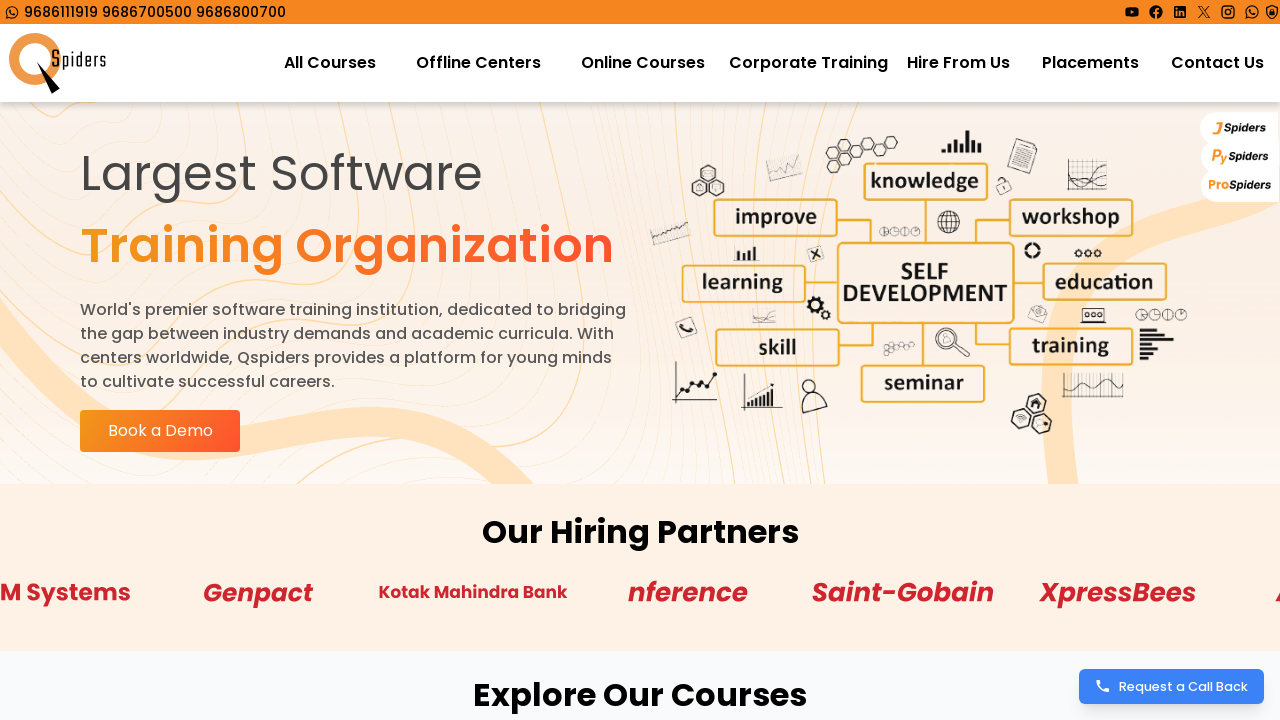